Navigates to a test website and verifies that a multi-select dropdown contains selectable options by locating the dropdown and its option elements.

Starting URL: https://omayo.blogspot.com/

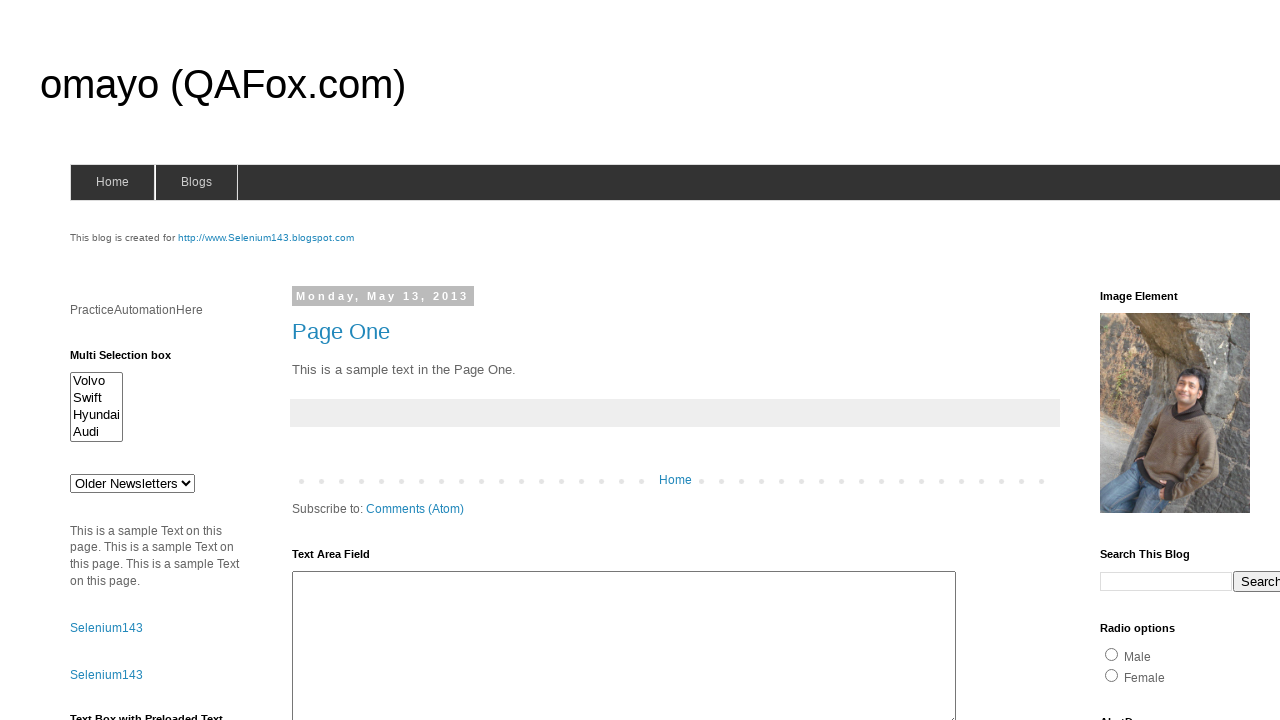

Navigated to https://omayo.blogspot.com/
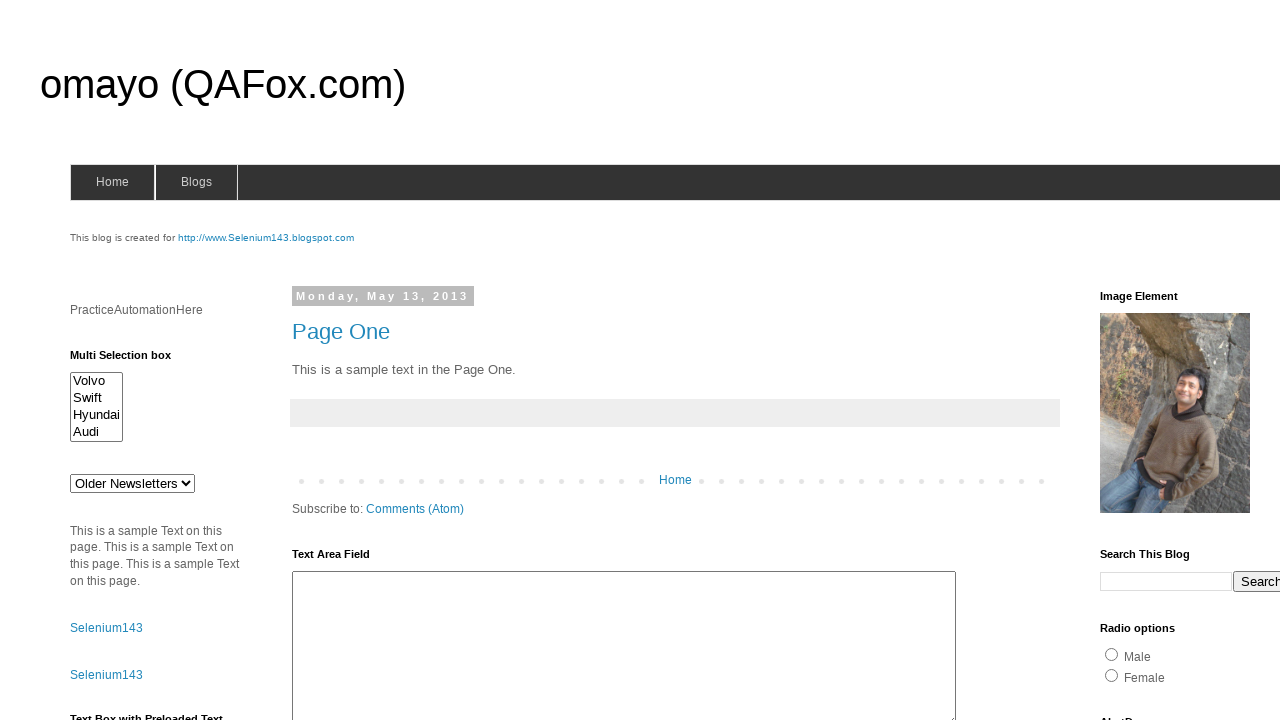

Multi-select dropdown #multiselect1 is present
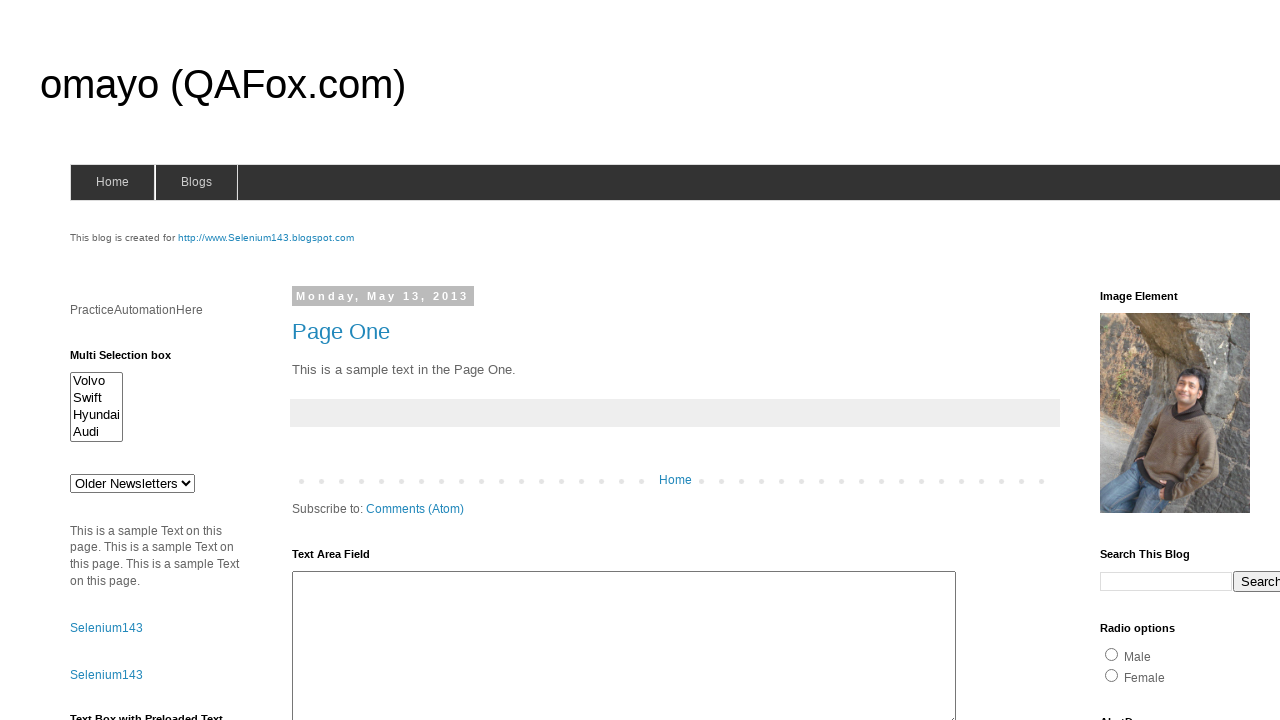

Located all option elements in the multi-select dropdown
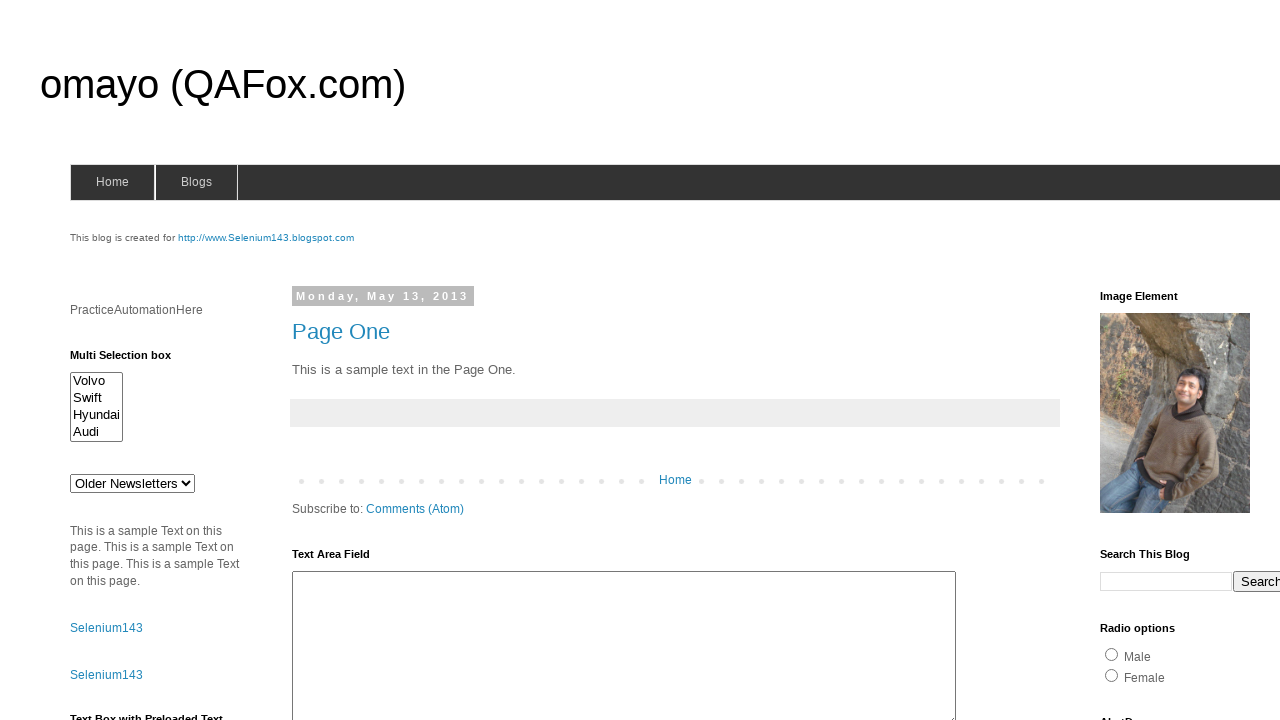

First option in multi-select dropdown is available
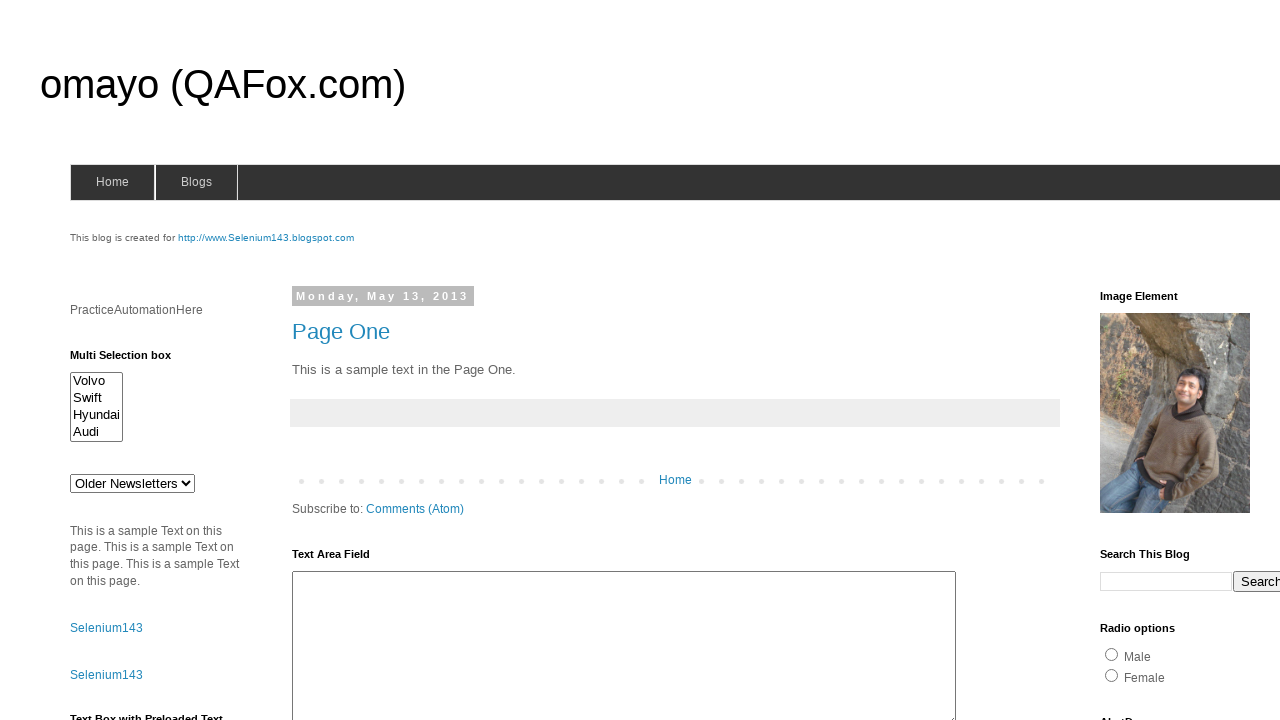

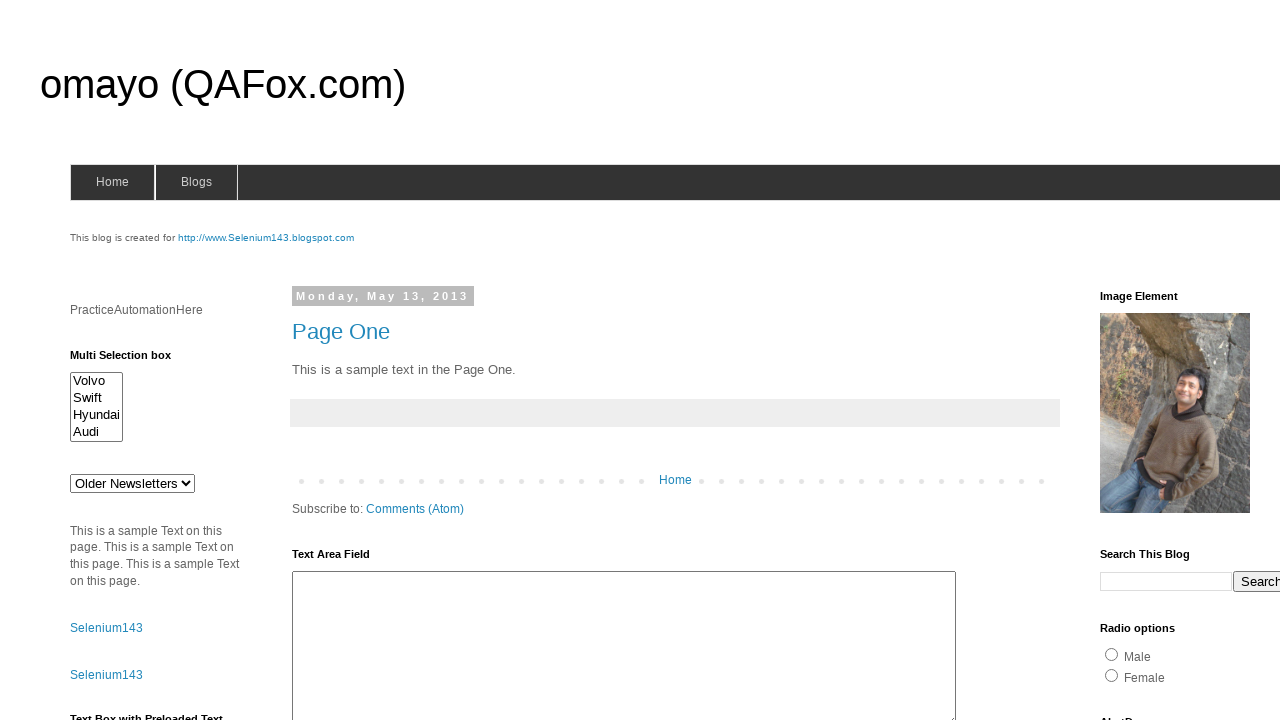